Tests mouse interaction by moving to an element and performing a mouse down (click and hold) action on it

Starting URL: https://www.selenium.dev/selenium/web/mouse_interaction.html

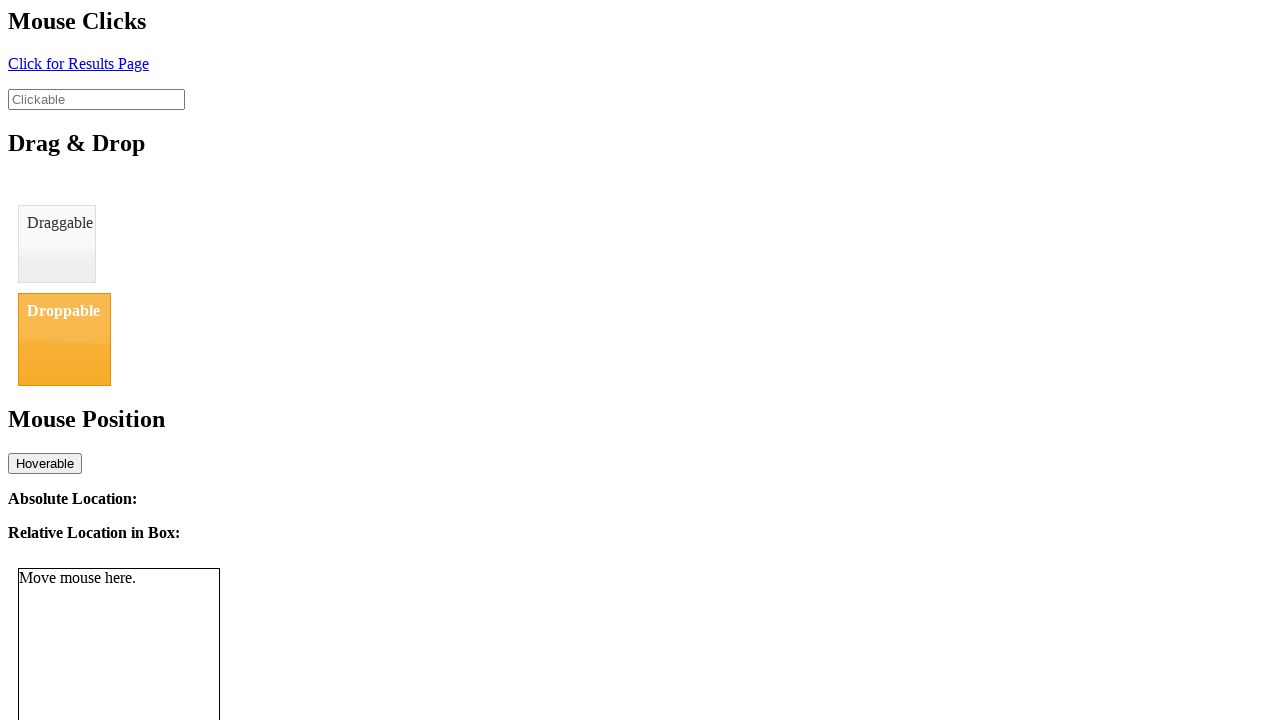

Located the clickable element
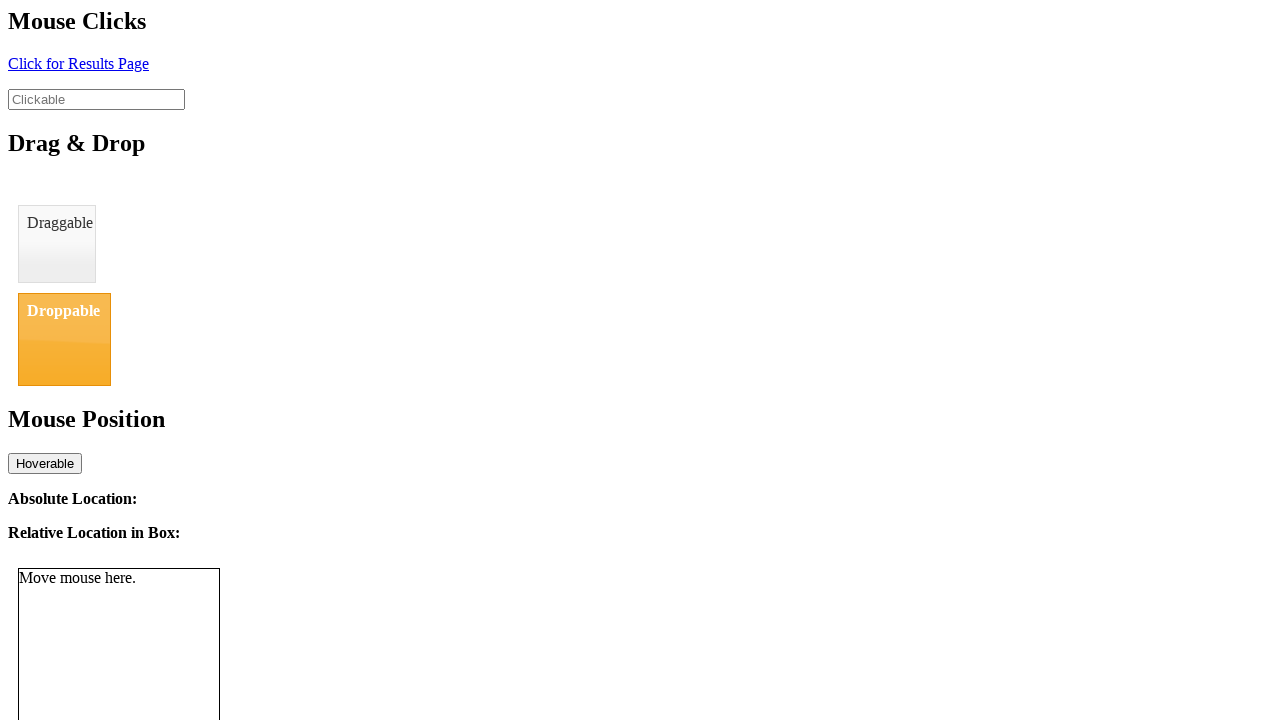

Moved mouse to the clickable element at (96, 99) on #clickable
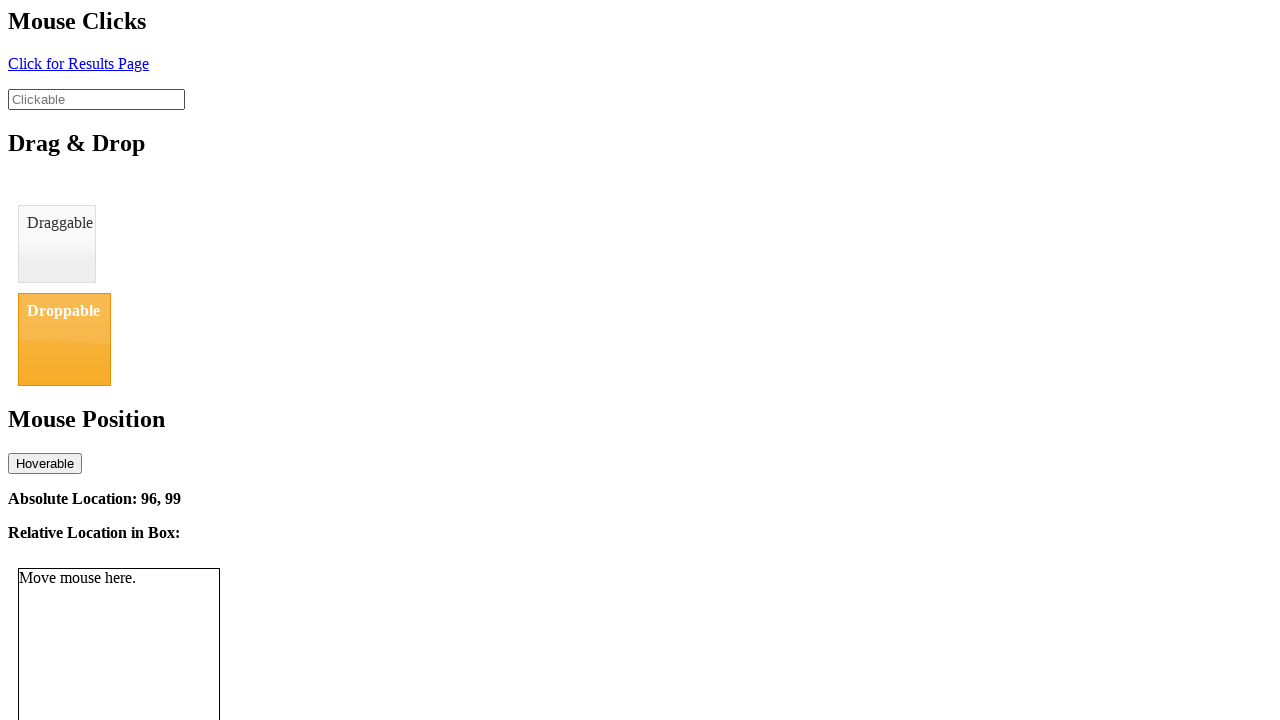

Performed mouse down (click and hold) action on the element
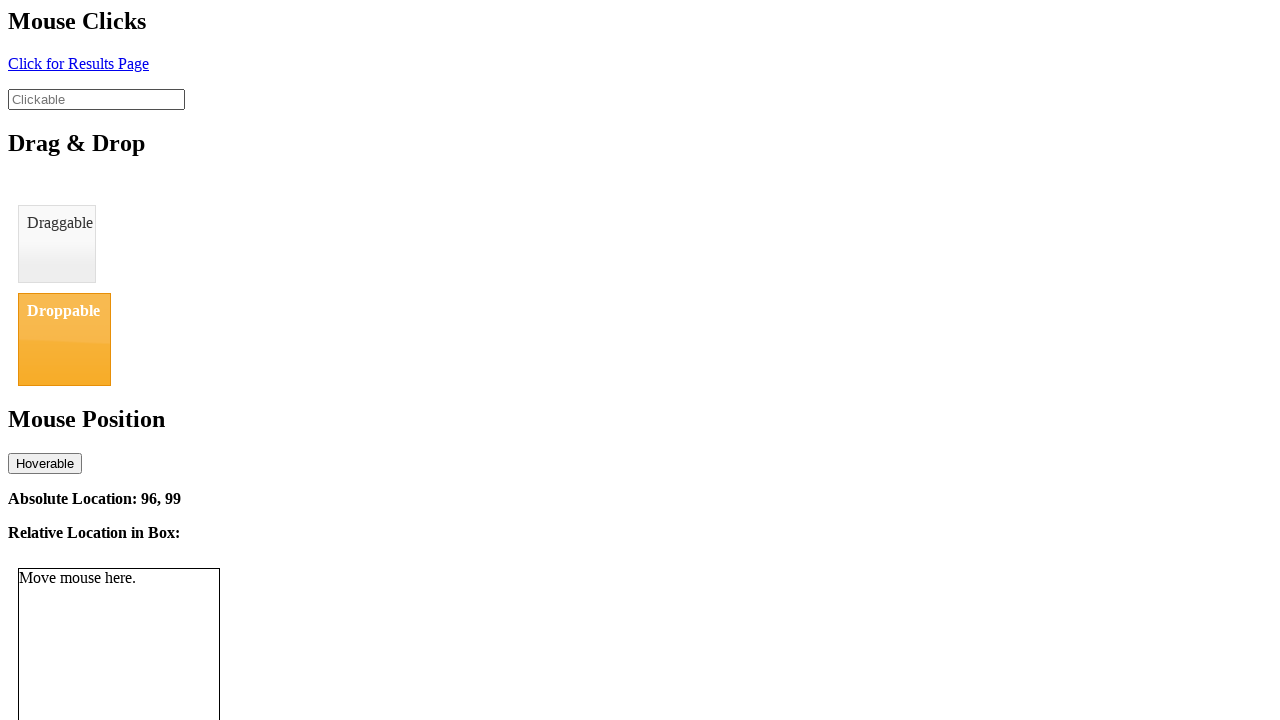

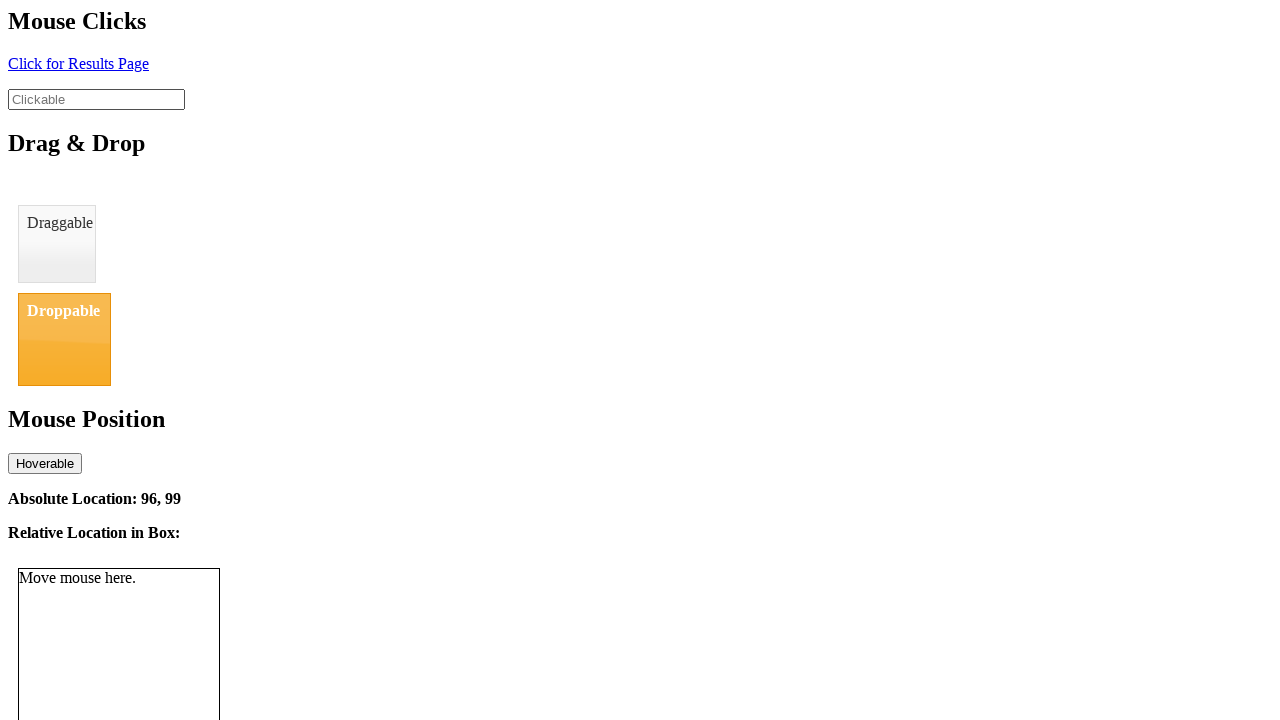